Tests JavaScript alert handling by clicking an alert button and accepting the alert dialog

Starting URL: https://demoqa.com/alerts

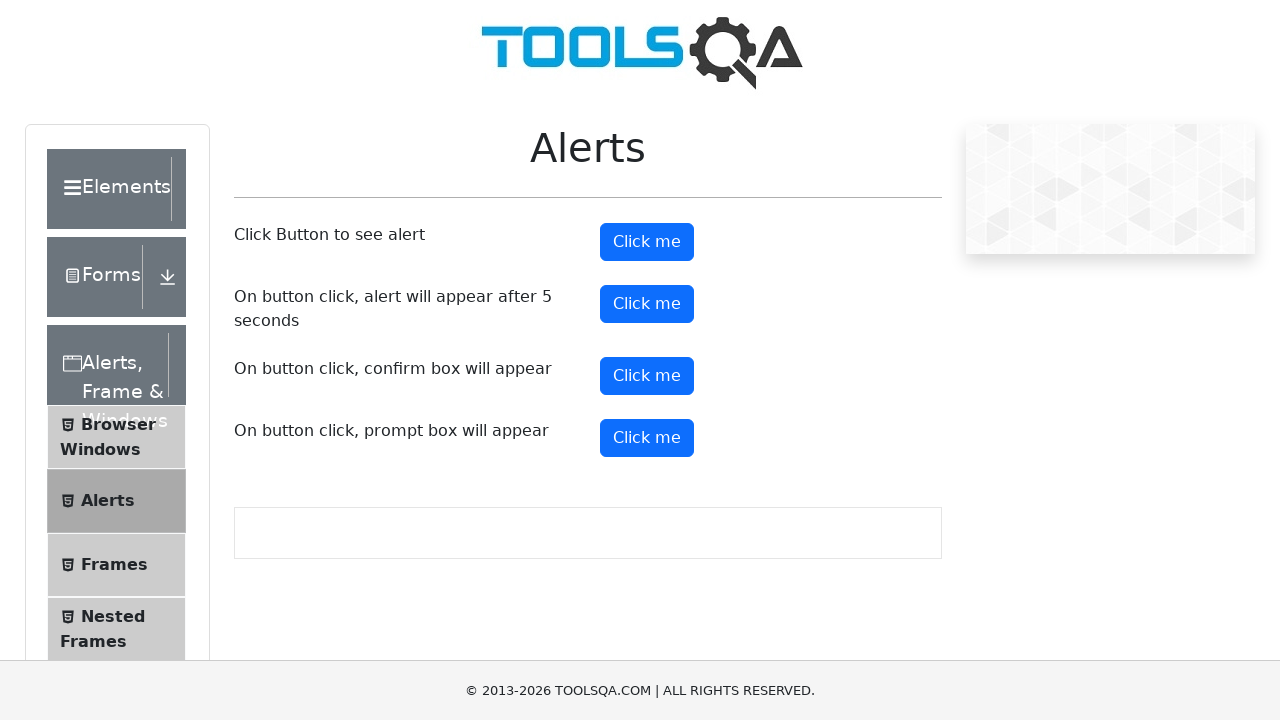

Set up dialog handler to accept alerts
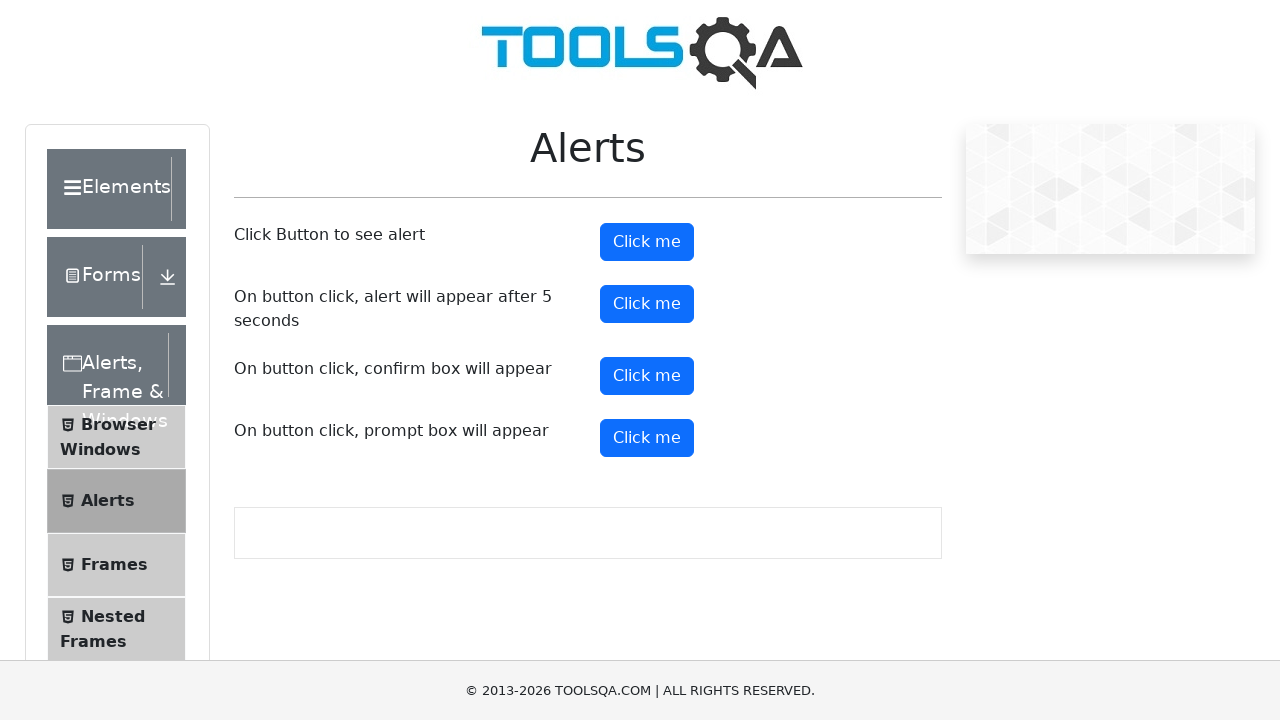

Clicked the alert button at (647, 242) on #alertButton
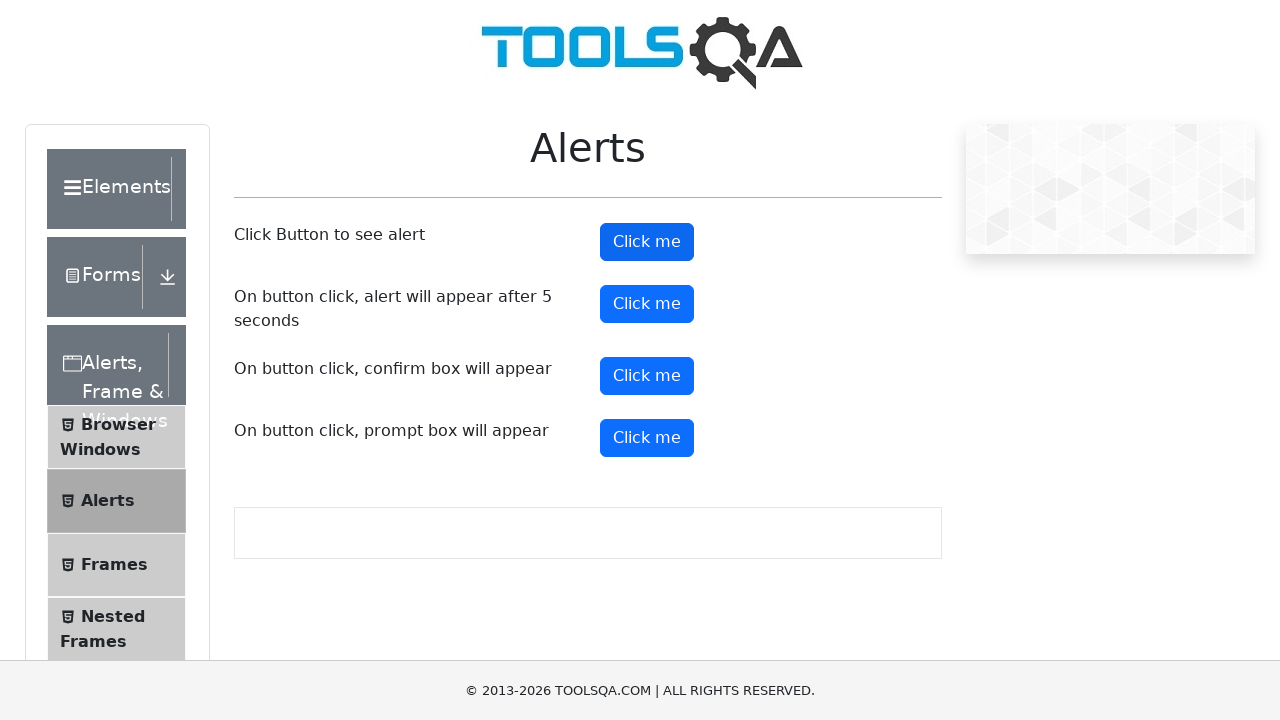

Alert dialog was accepted and handled
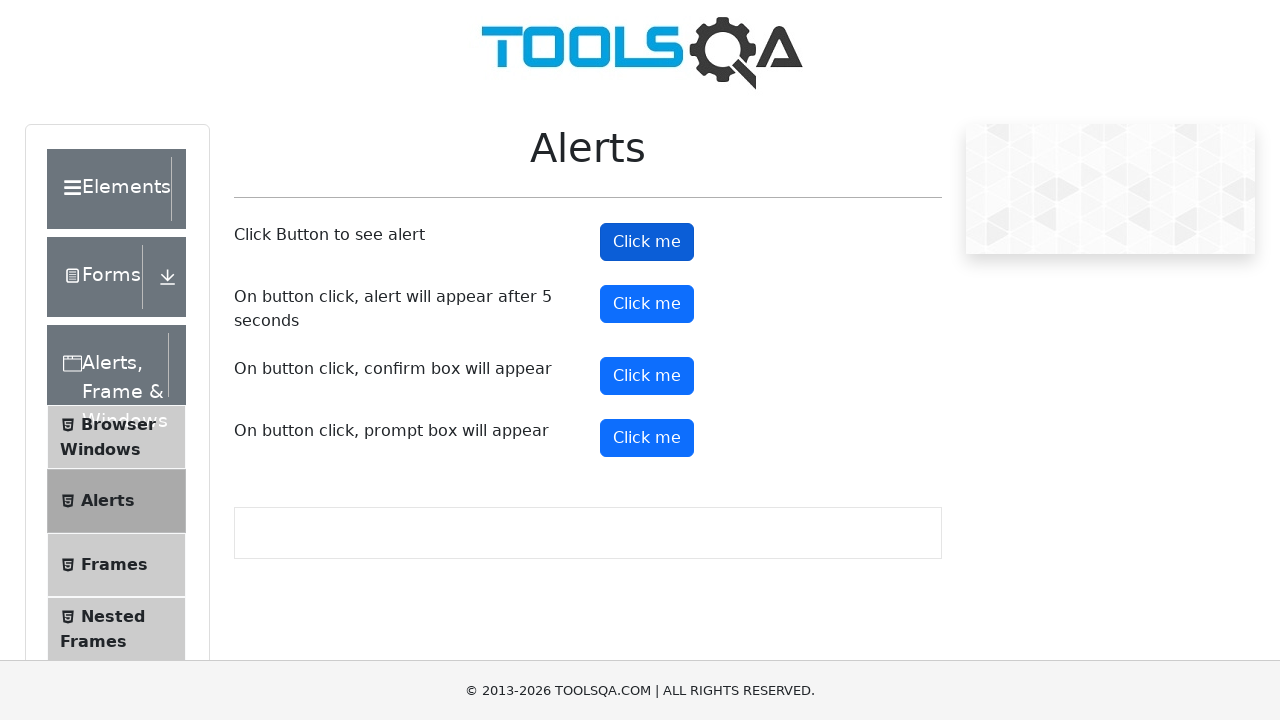

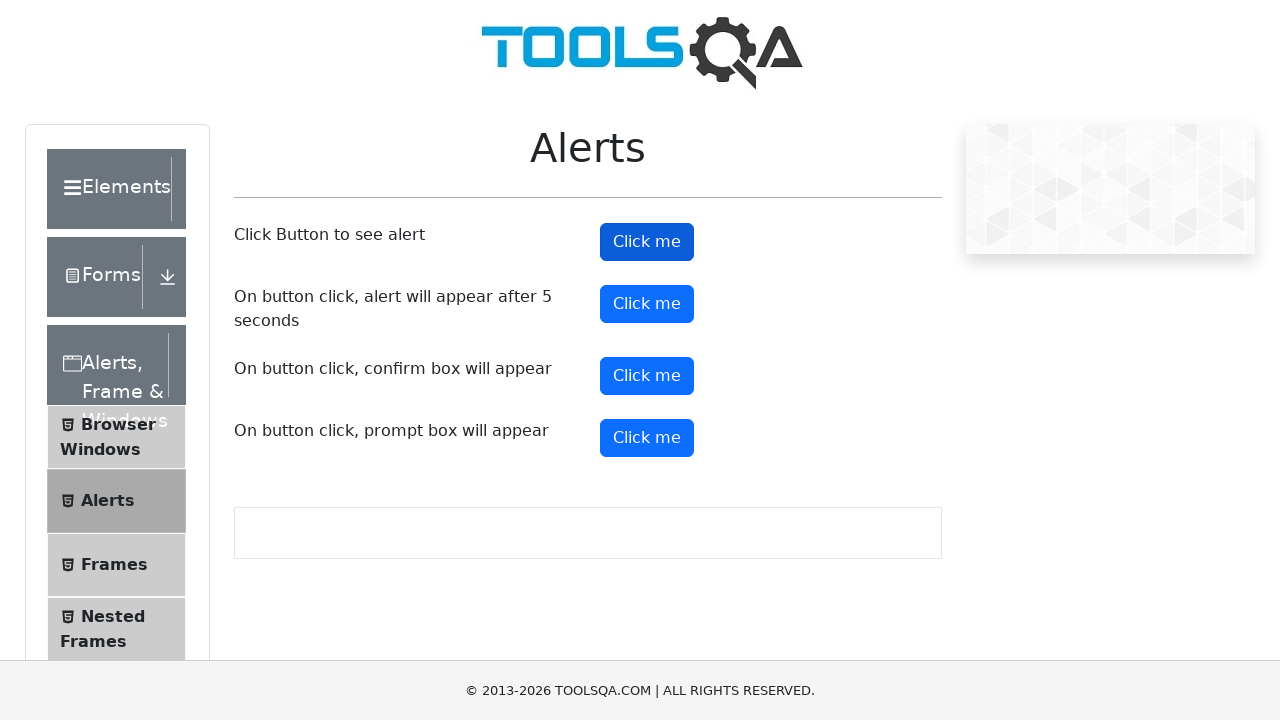